Tests checkbox interactions by navigating to checkboxes page and toggling checkbox states

Starting URL: https://the-internet.herokuapp.com/

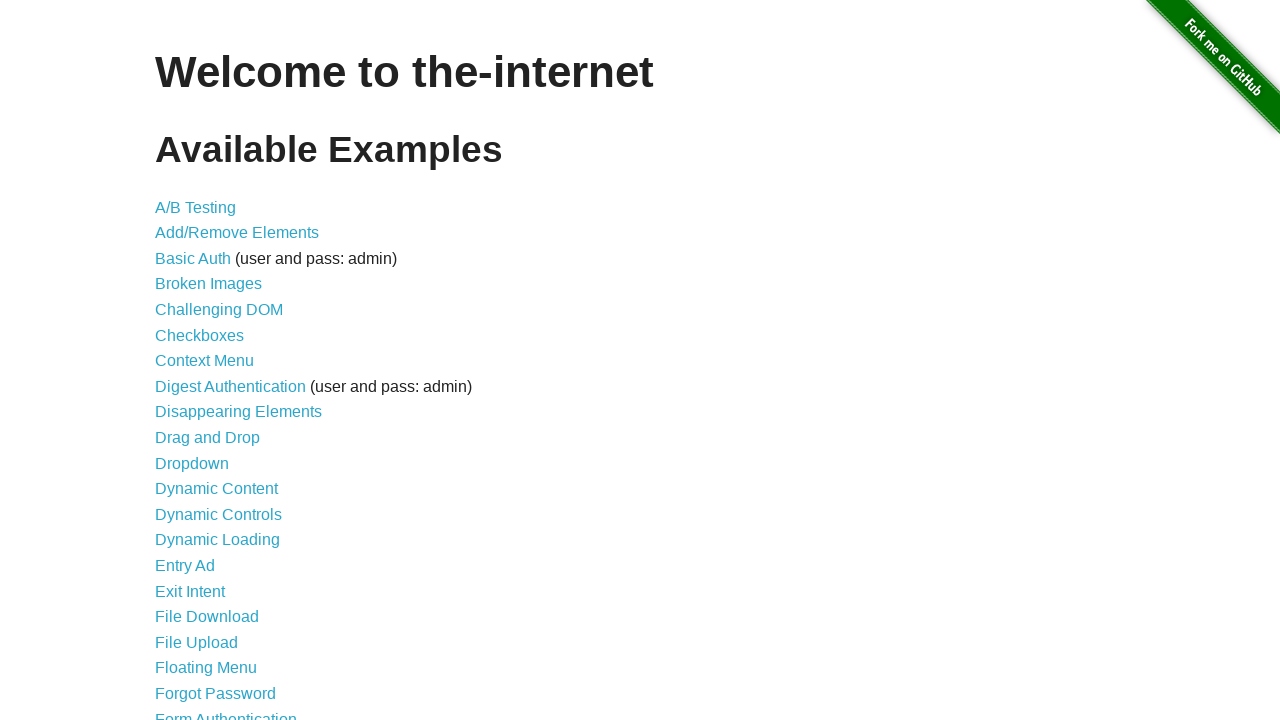

Clicked on Checkboxes link to navigate to checkboxes page at (200, 335) on [href='/checkboxes']
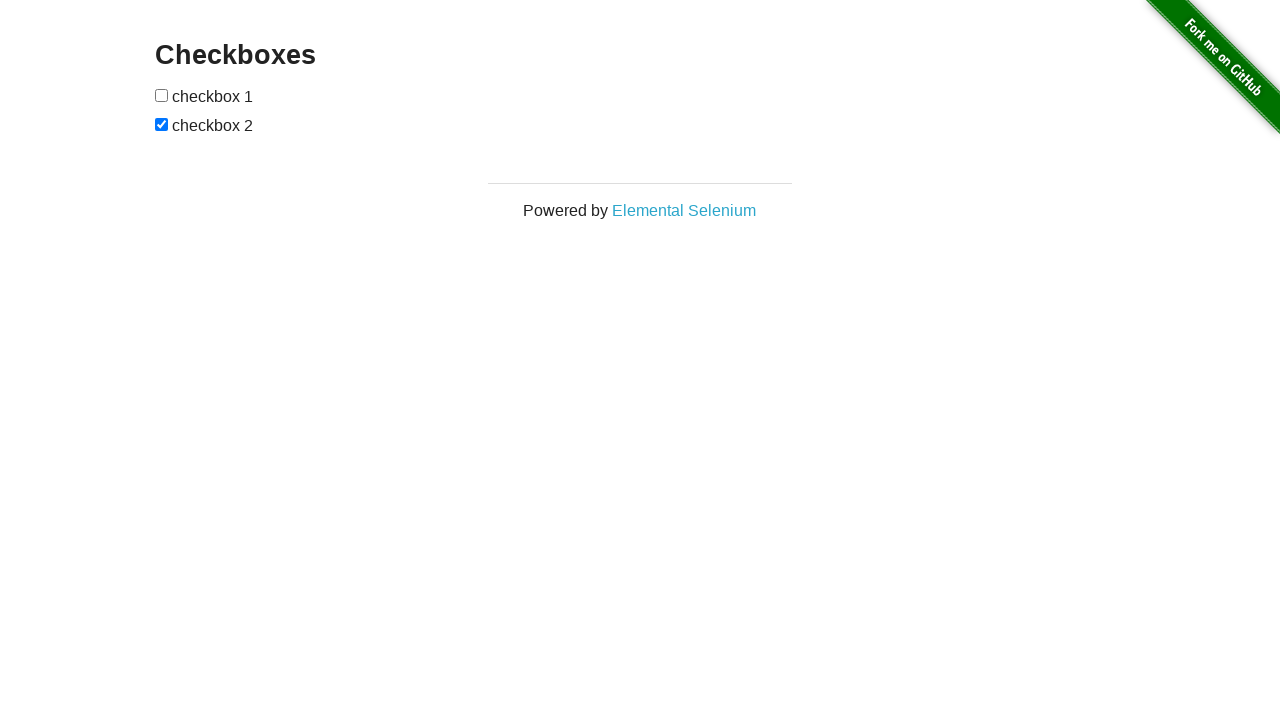

Checked the first checkbox at (162, 95) on #checkboxes :first-child
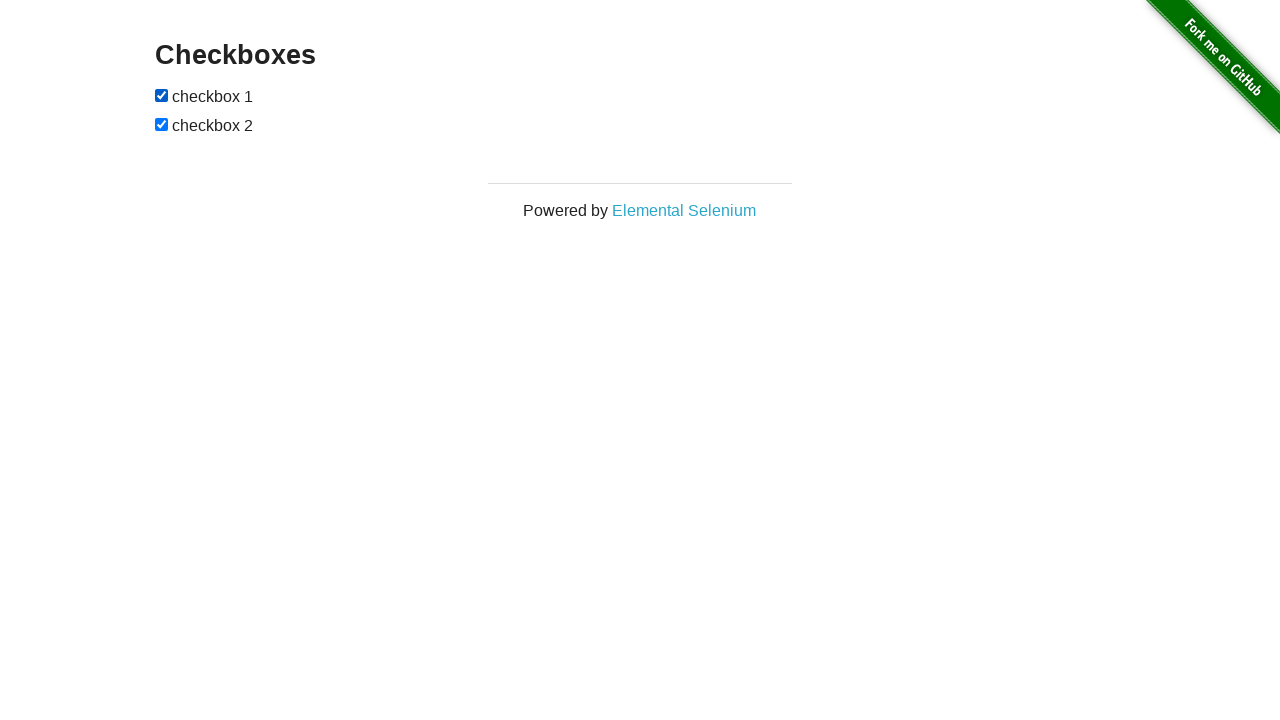

Unchecked the last checkbox at (162, 124) on #checkboxes :last-child
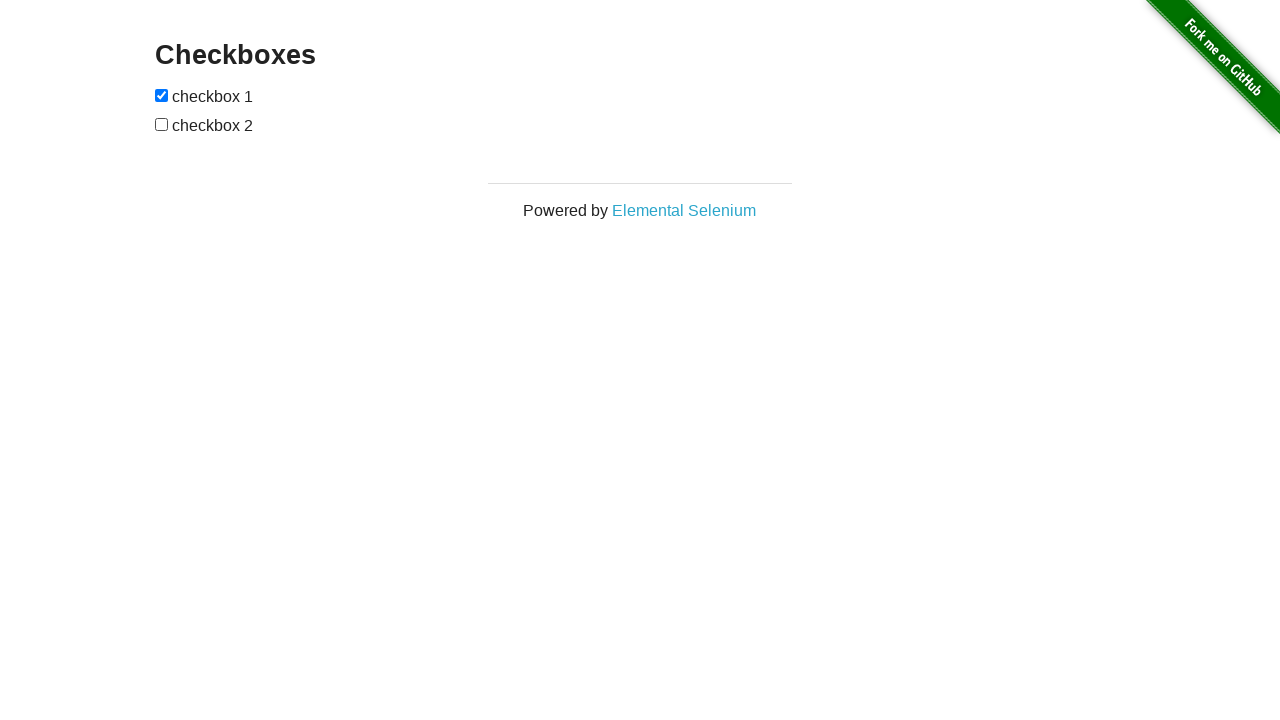

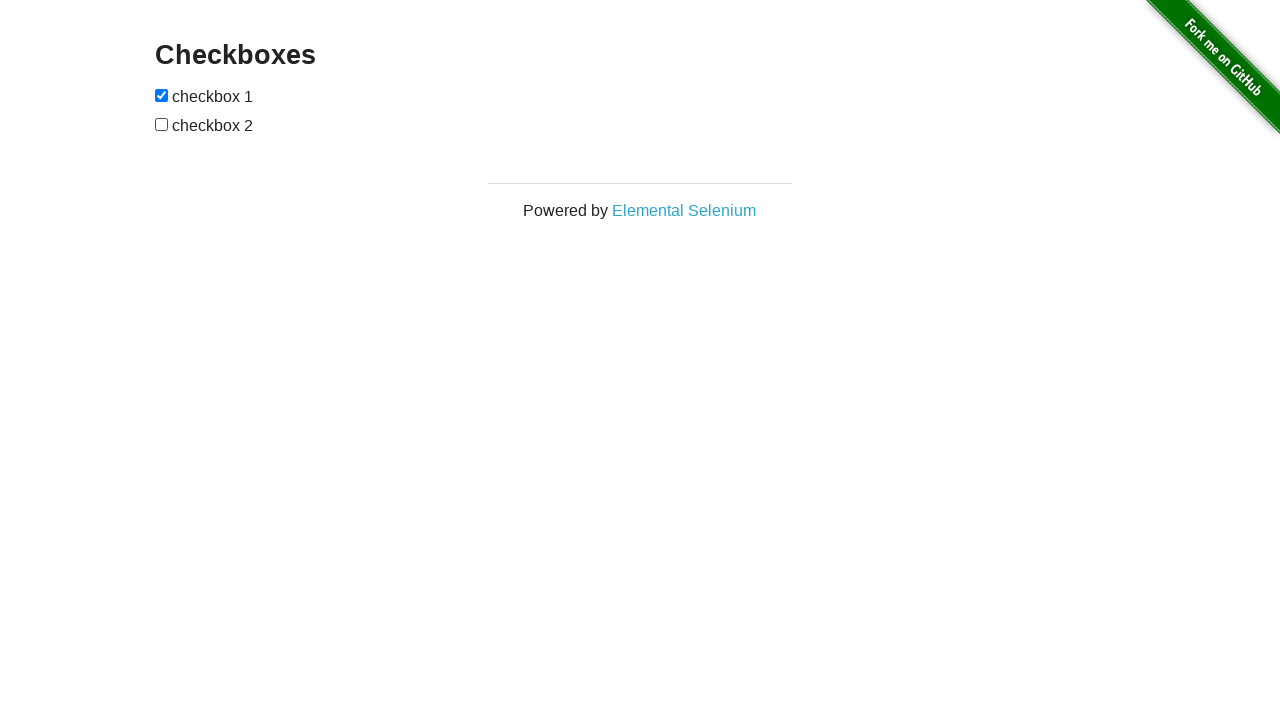